Tests input functionality by navigating to a GitHub Pages site and entering text into an input field with class 'fullInput'

Starting URL: https://loghen41.github.io

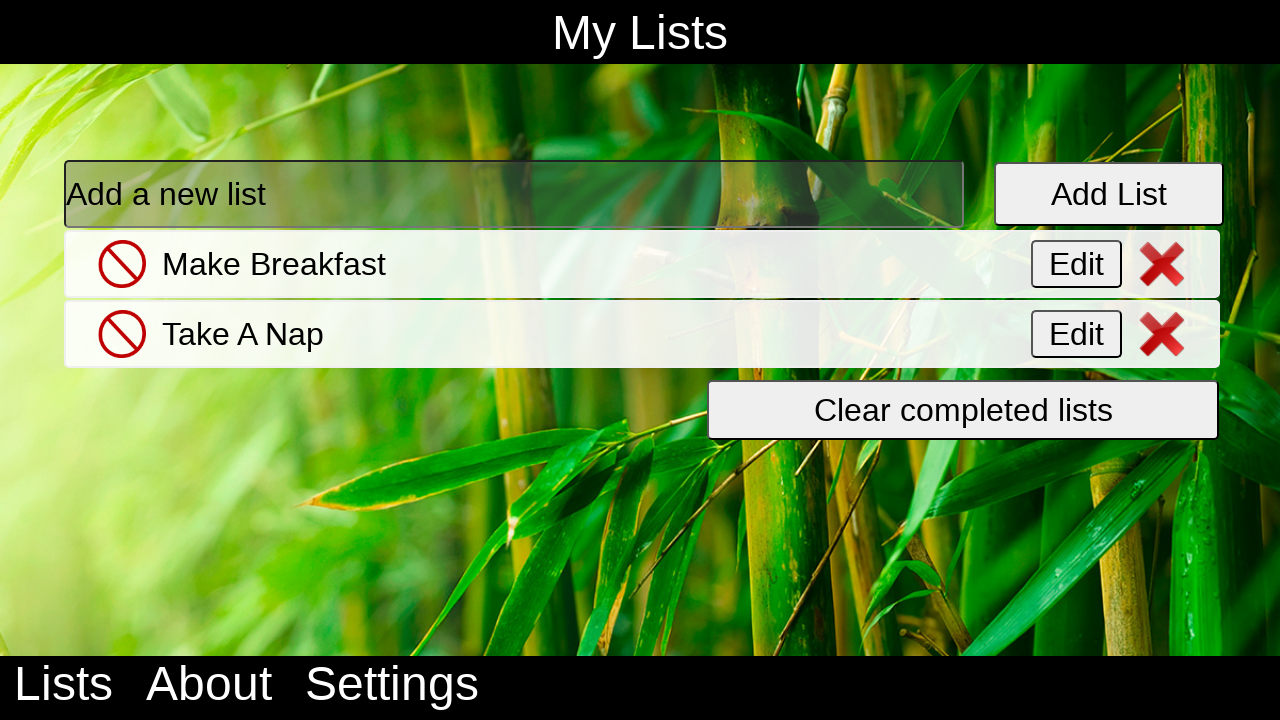

Filled input field with class 'fullInput' with text 'Write some Code' on .fullInput
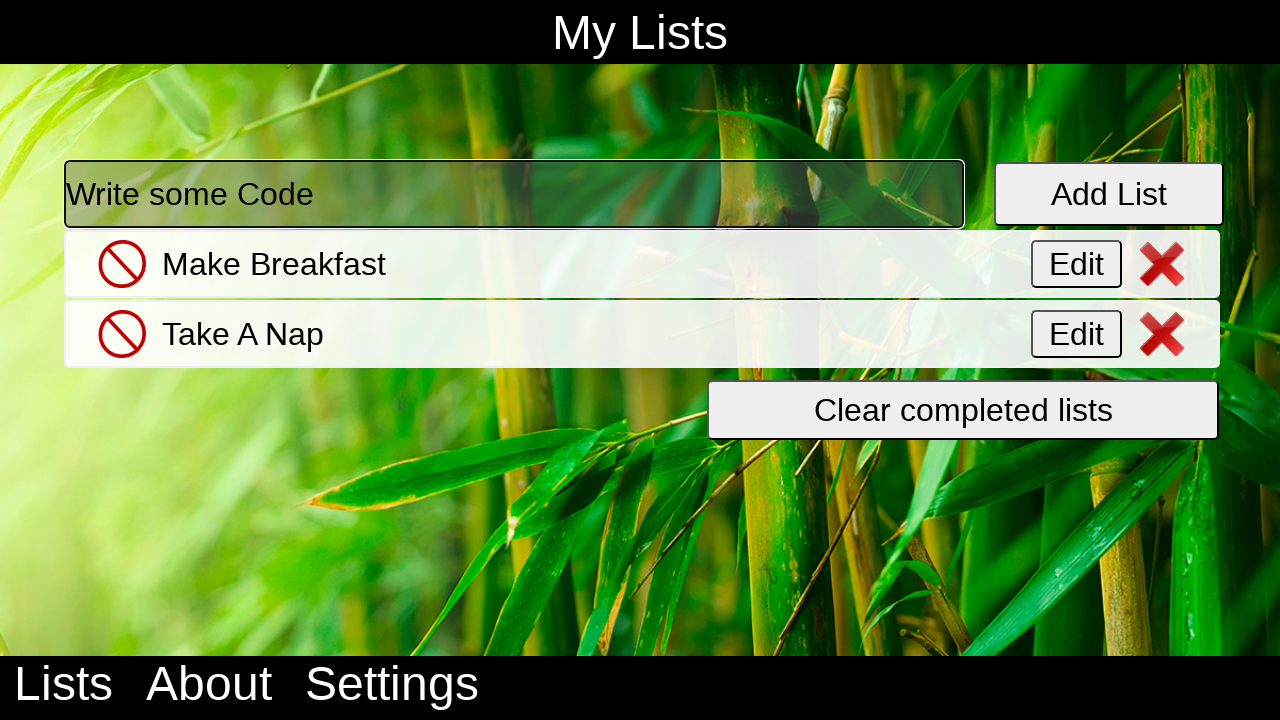

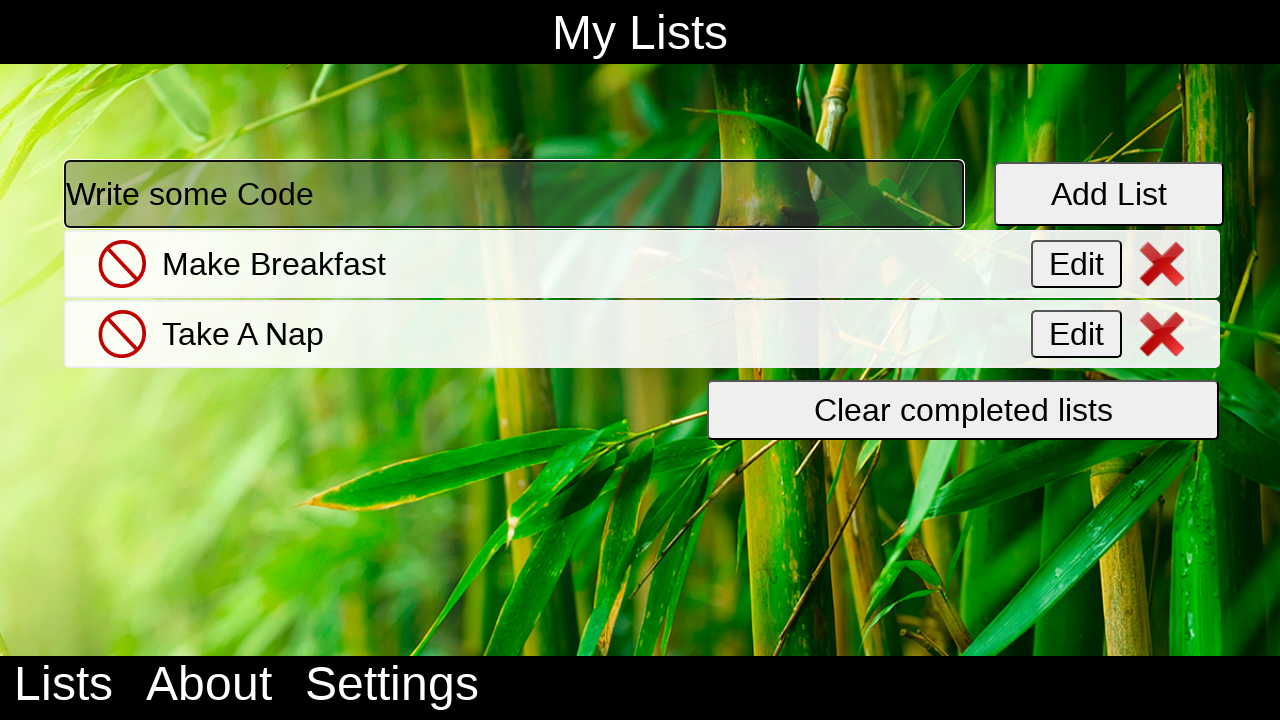